Tests multiple windows functionality by clicking a link that opens a new window and verifying that multiple window handles exist

Starting URL: https://the-internet.herokuapp.com/

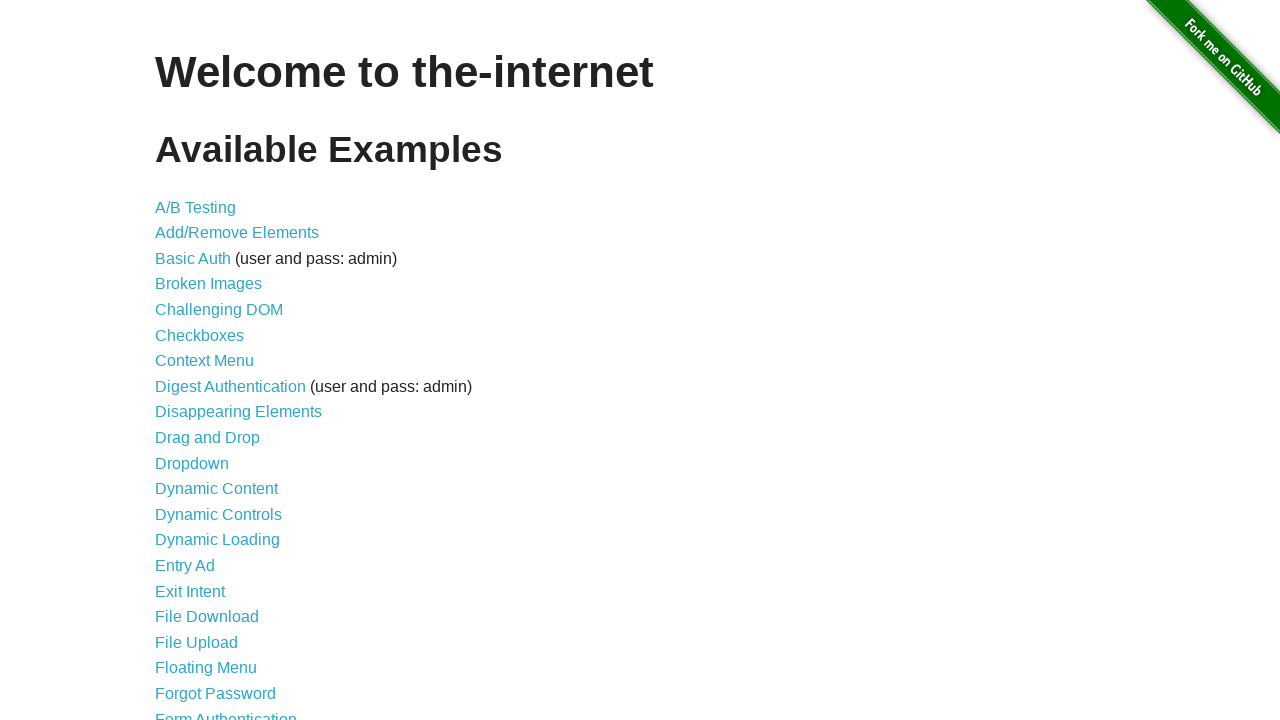

Clicked on Multiple Windows link at (218, 369) on xpath=//a[contains(text(),'Multiple Windows')]
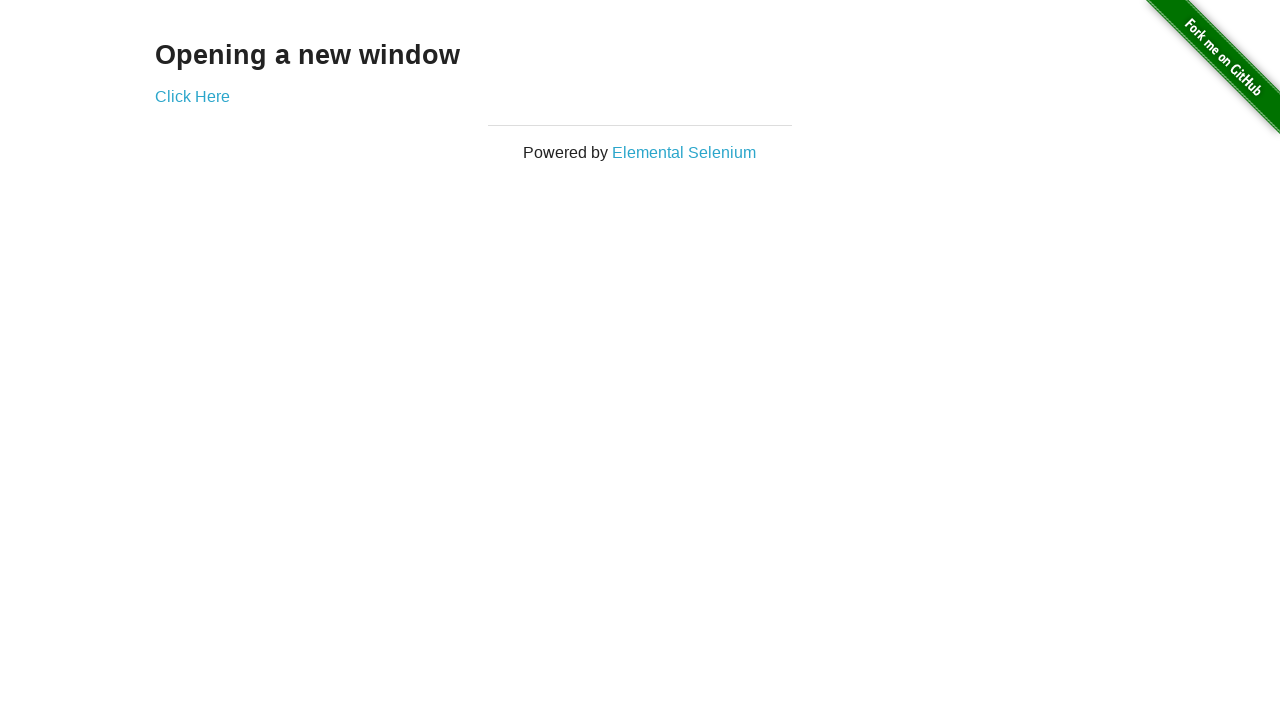

Clicked on Click Here link to open new window at (192, 96) on xpath=//a[contains(text(),'Click Here')]
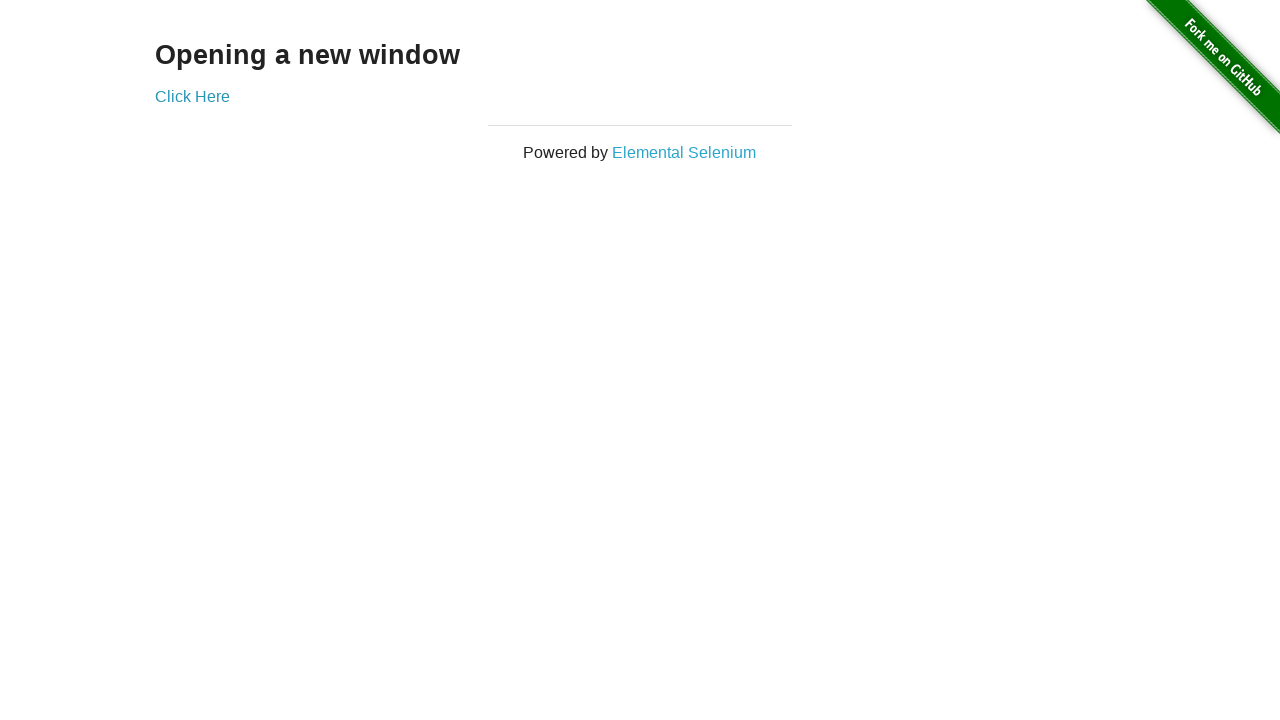

New page loaded and ready
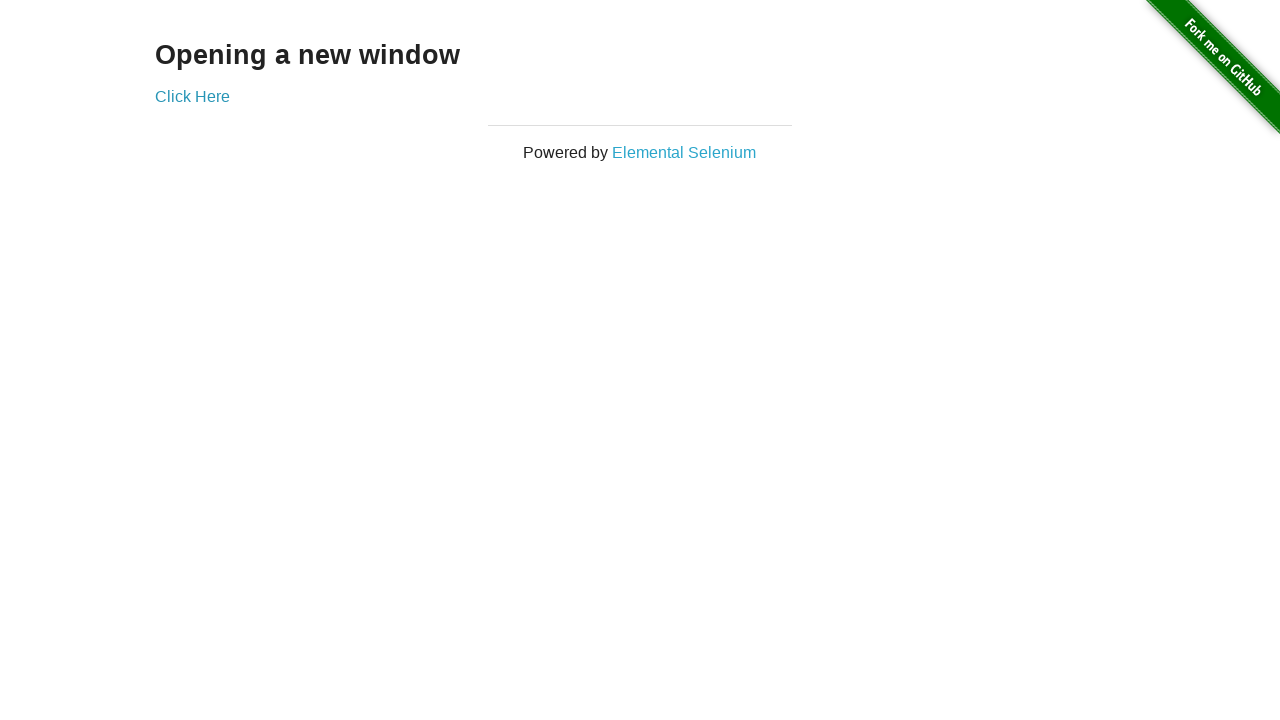

Verified that multiple window handles exist
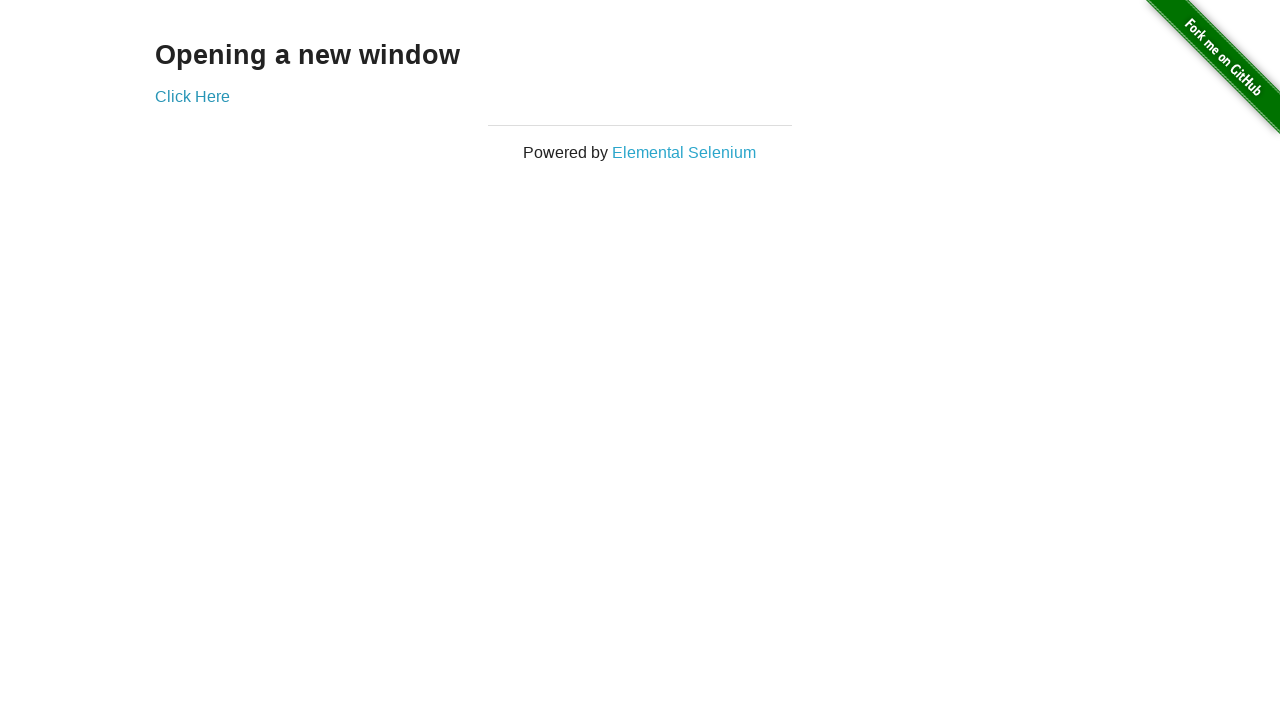

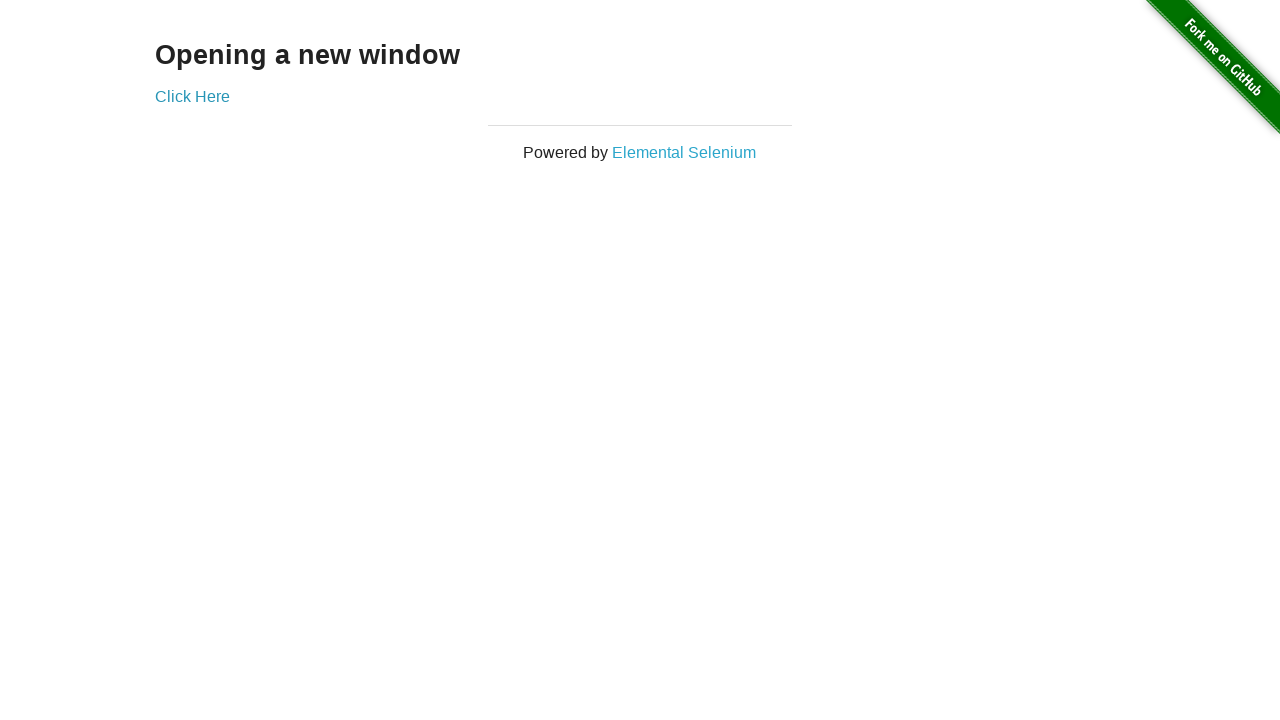